Tests autosuggest dropdown functionality by clicking a checkbox, typing a partial country name in an autosuggest field, and selecting "India" from the dropdown suggestions.

Starting URL: https://rahulshettyacademy.com/dropdownsPractise/

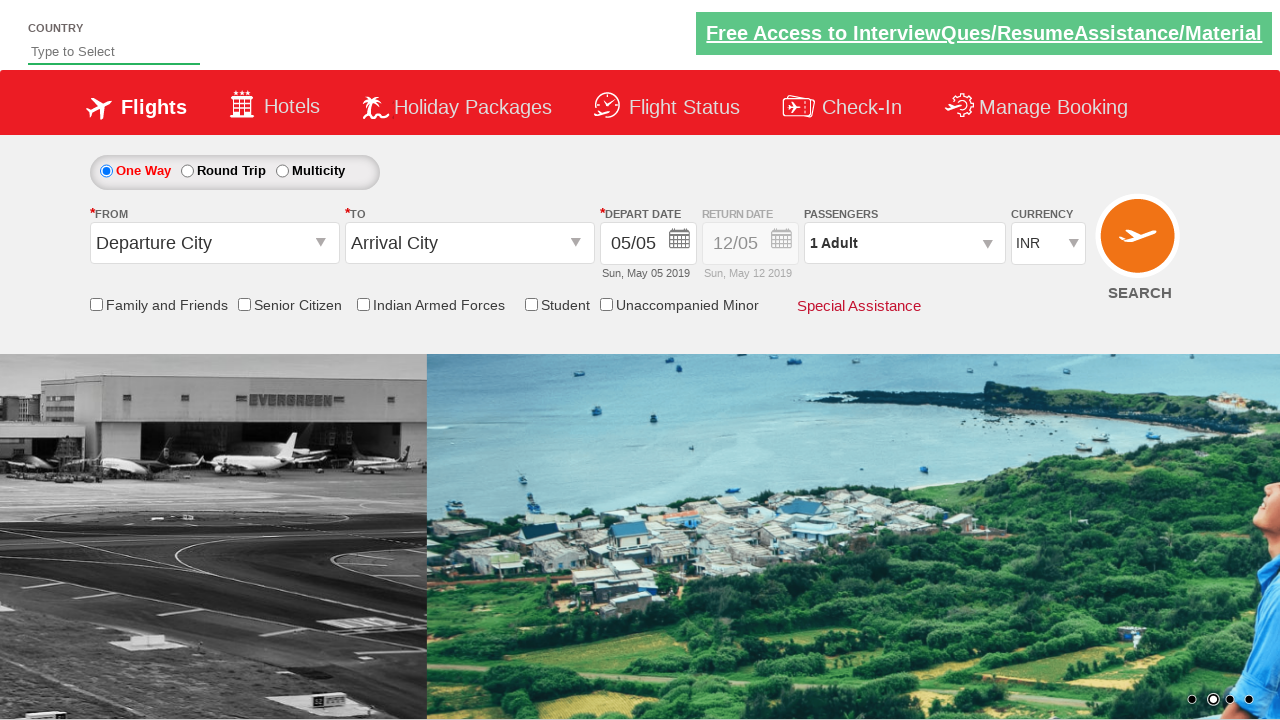

Clicked Senior Citizen Discount checkbox at (244, 304) on input[id*='SeniorCitizenDiscount']
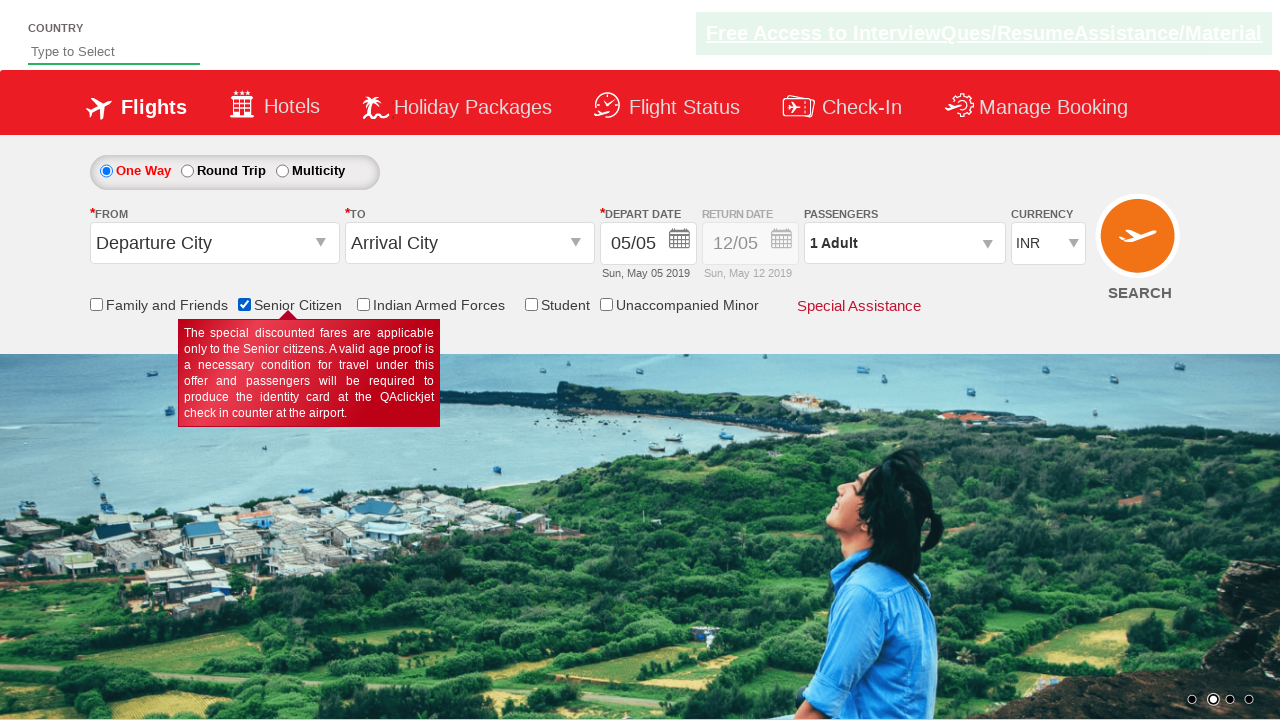

Typed 'ind' in autosuggest field to trigger dropdown on #autosuggest
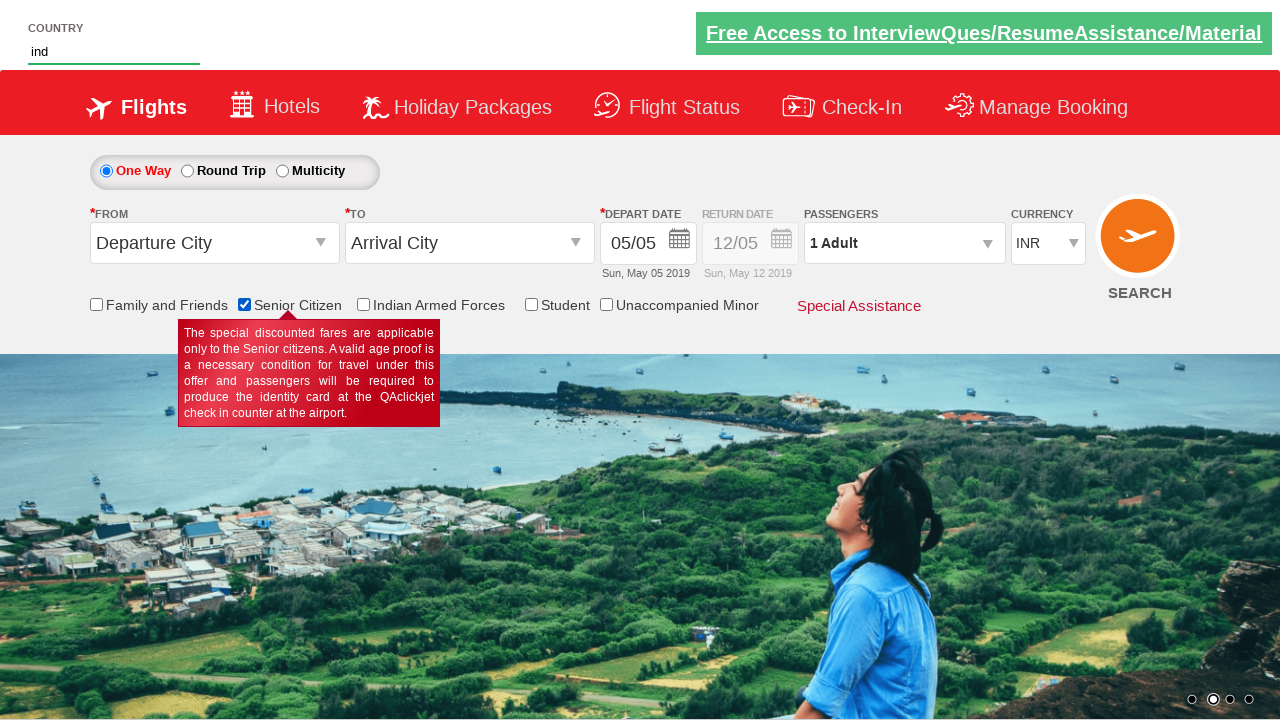

Autosuggest dropdown options loaded
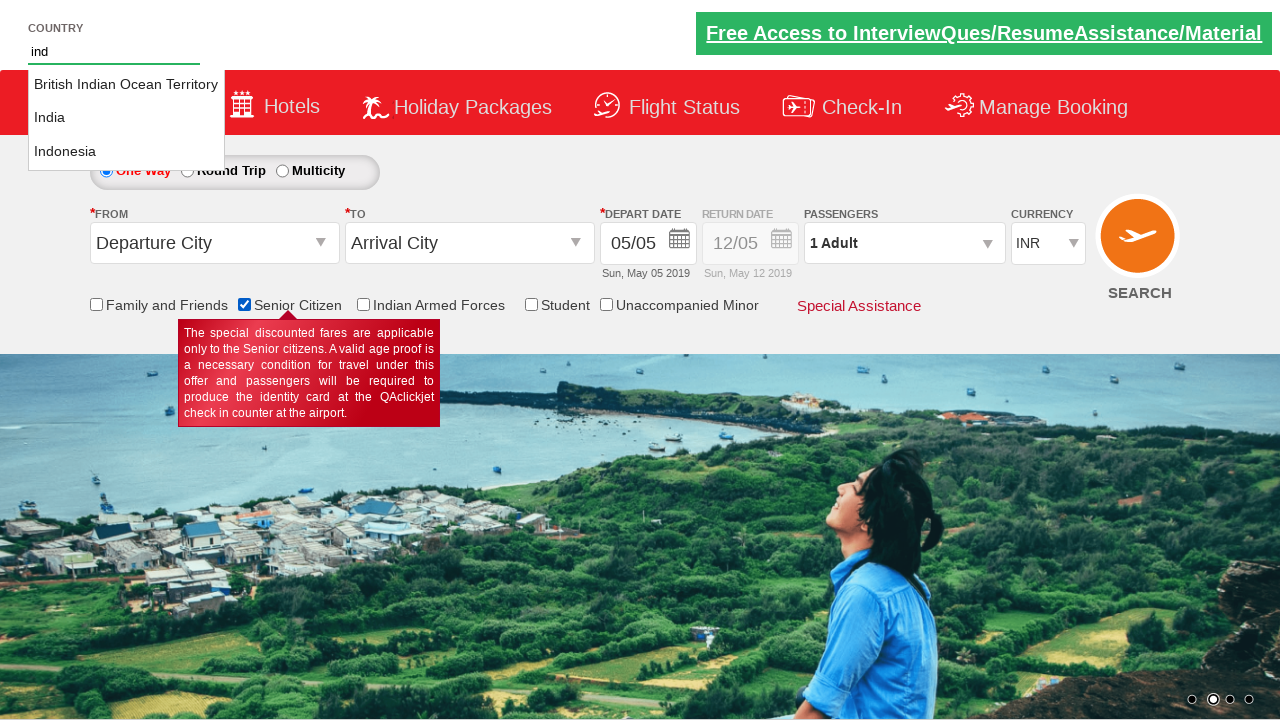

Selected 'India' from autosuggest dropdown at (126, 118) on li.ui-menu-item a >> nth=1
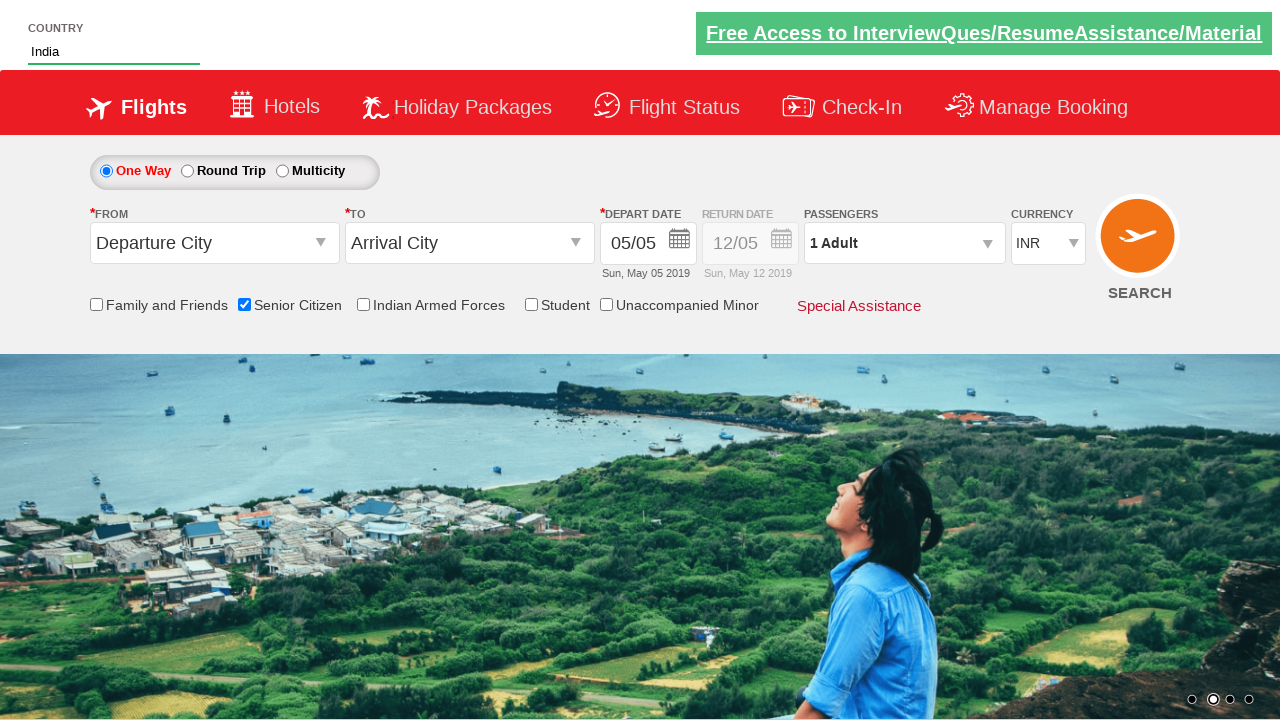

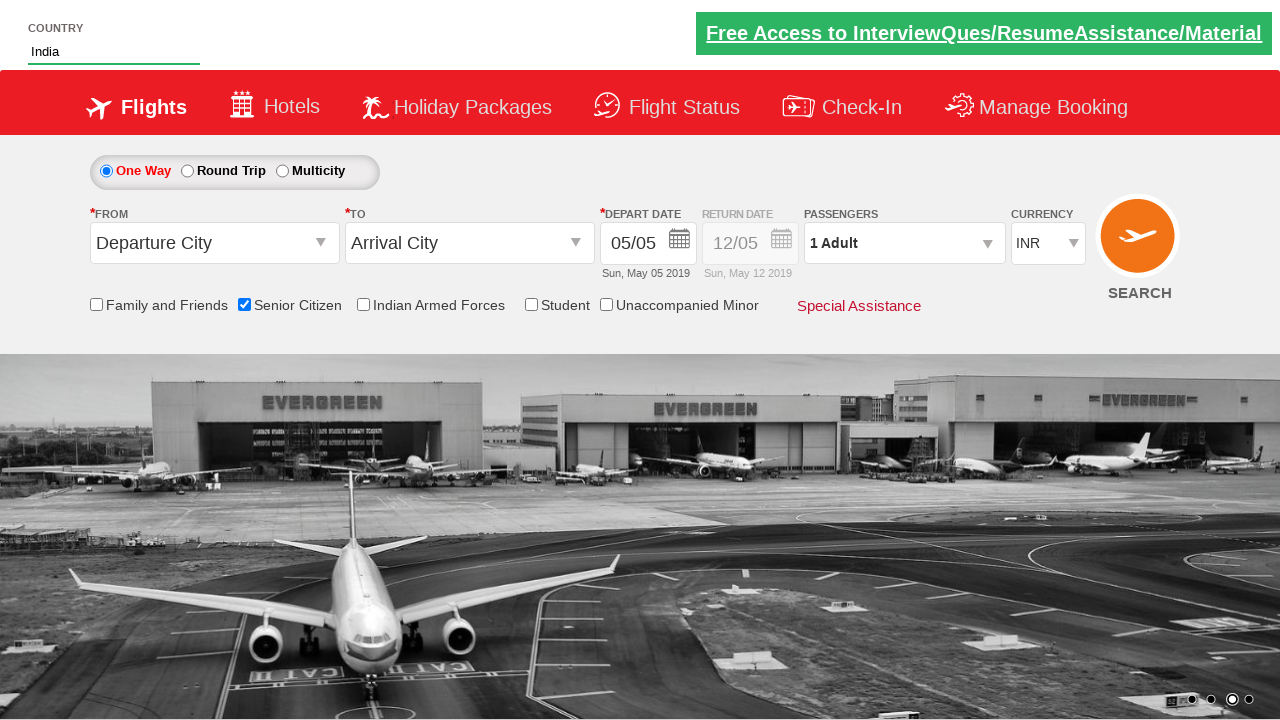